Tests checkbox functionality by clicking to select, verifying selection, clicking to deselect, and verifying deselection

Starting URL: https://rahulshettyacademy.com/AutomationPractice/

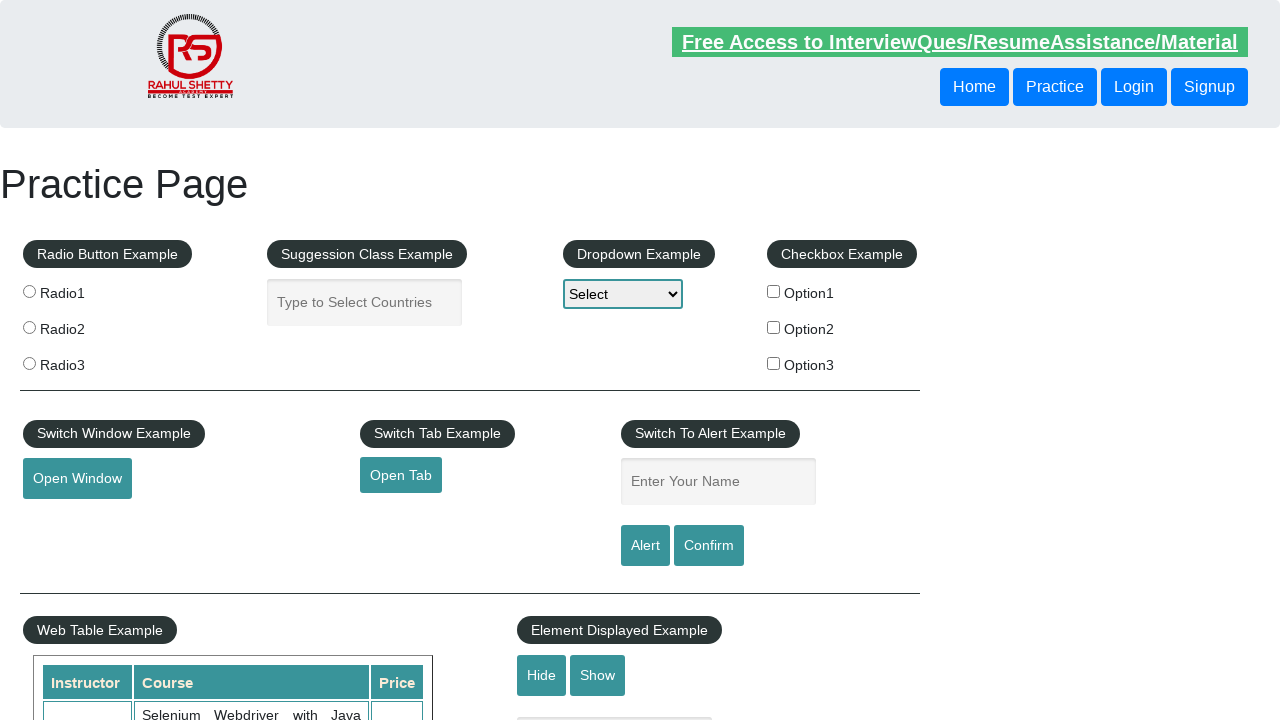

Navigated to https://rahulshettyacademy.com/AutomationPractice/
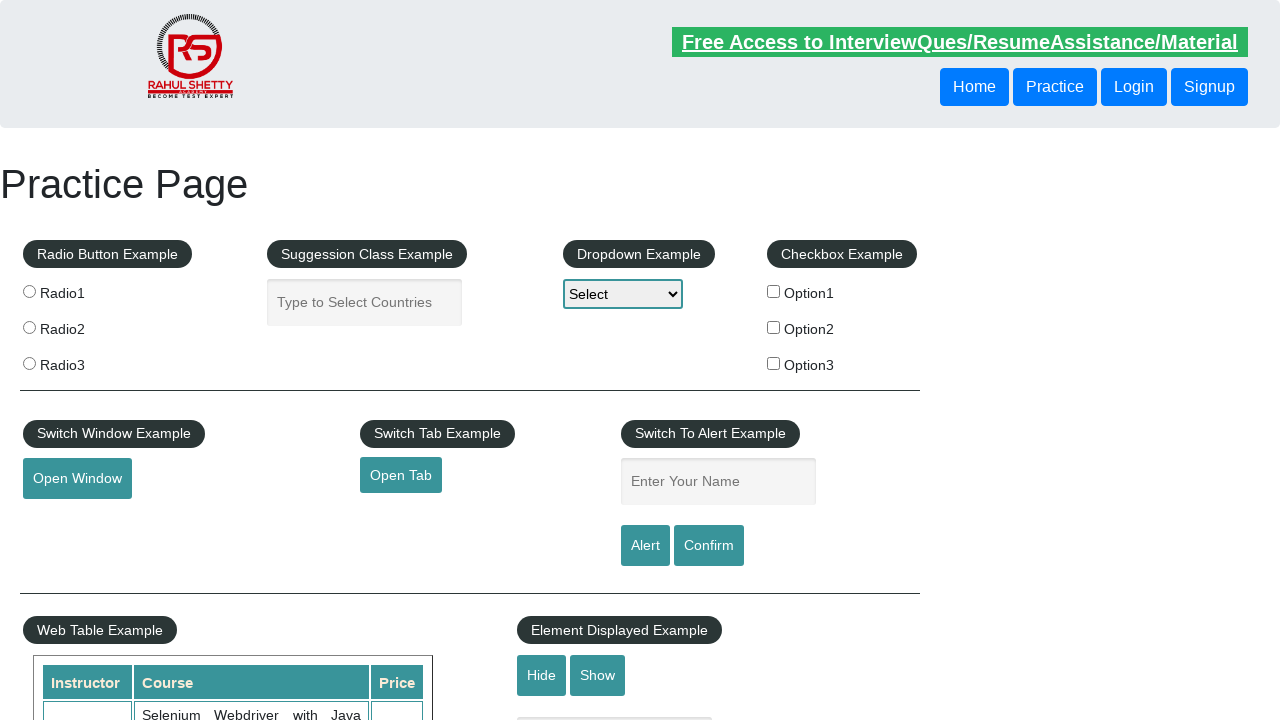

Clicked checkbox option 1 to select it at (774, 291) on #checkBoxOption1
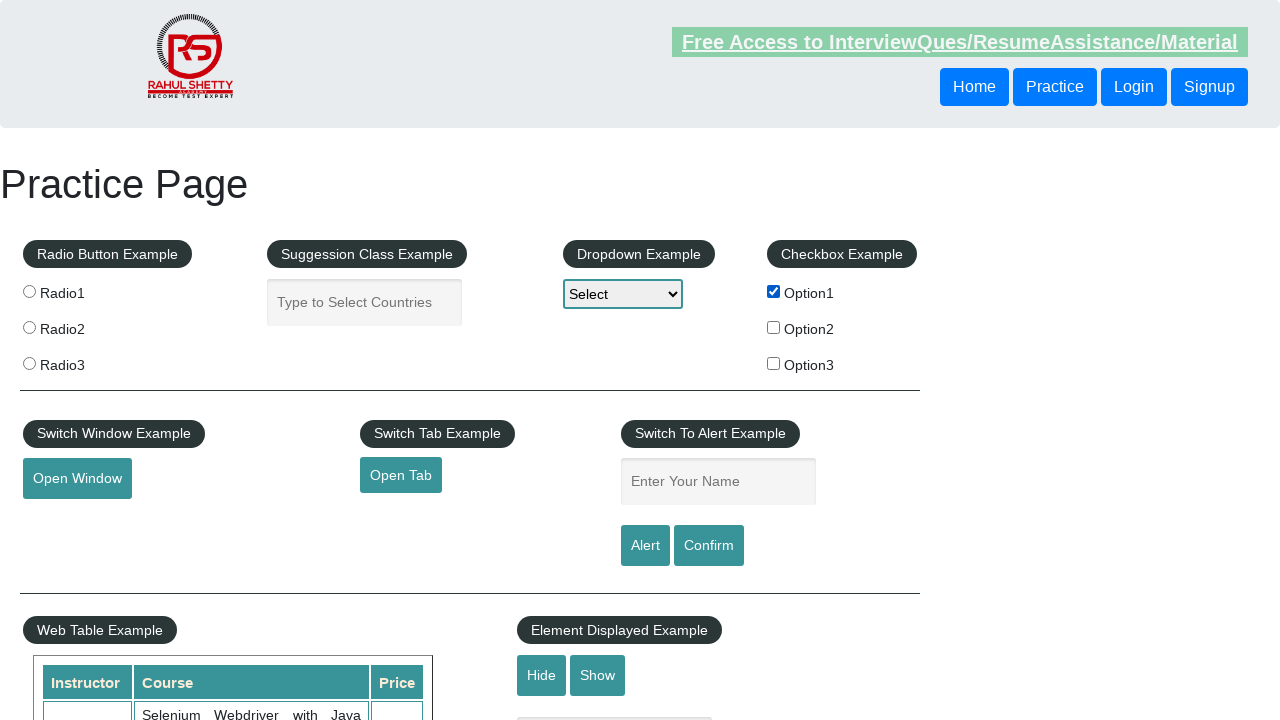

Verified checkbox option 1 is now selected
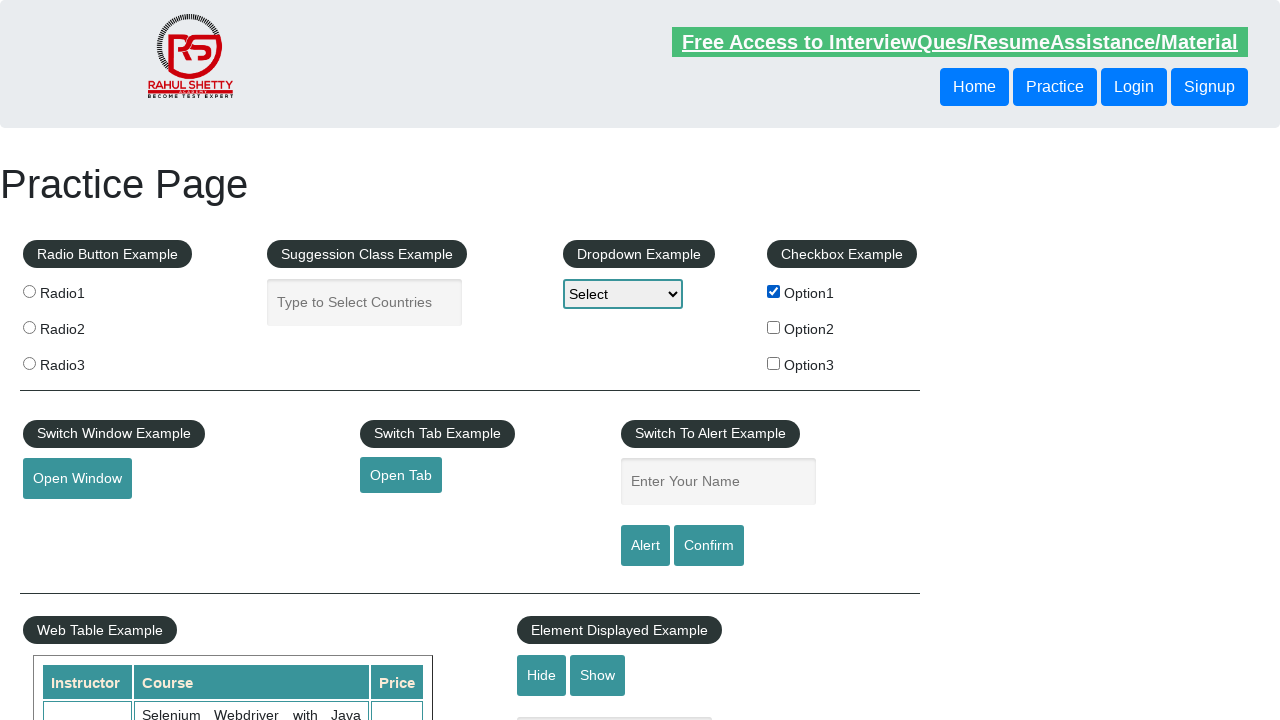

Clicked checkbox option 1 again to deselect it at (774, 291) on #checkBoxOption1
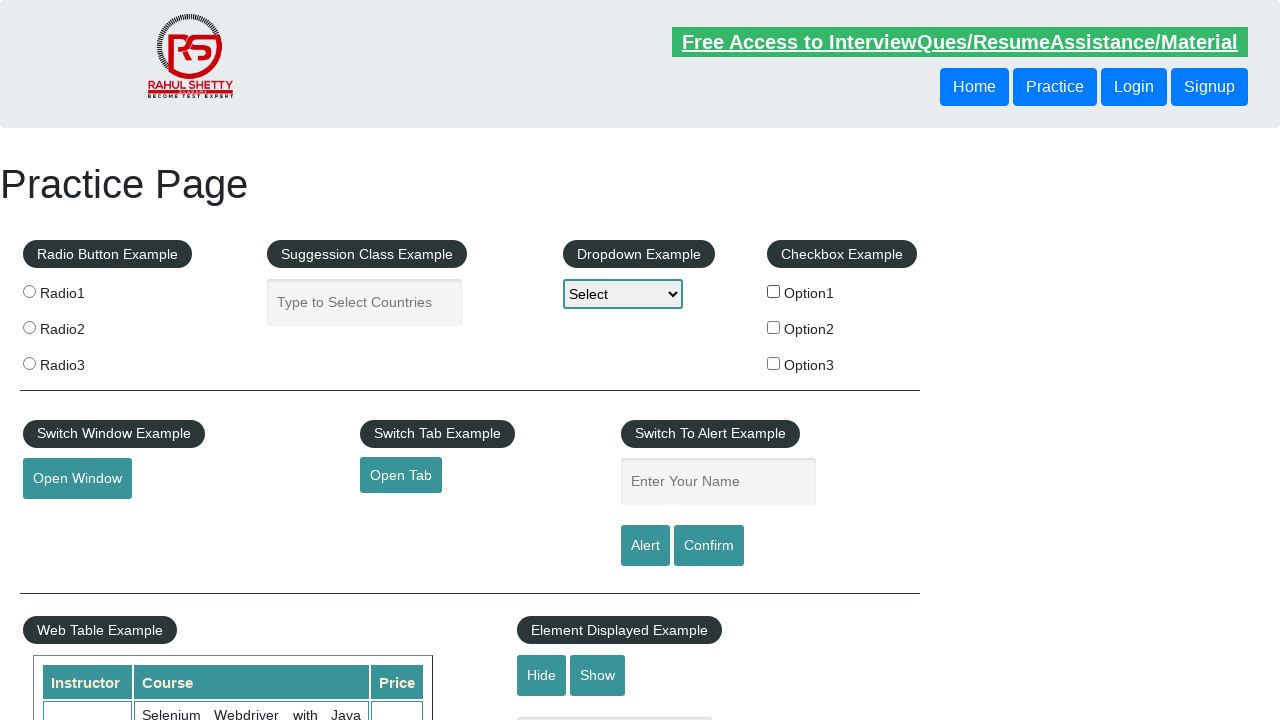

Verified checkbox option 1 is now deselected
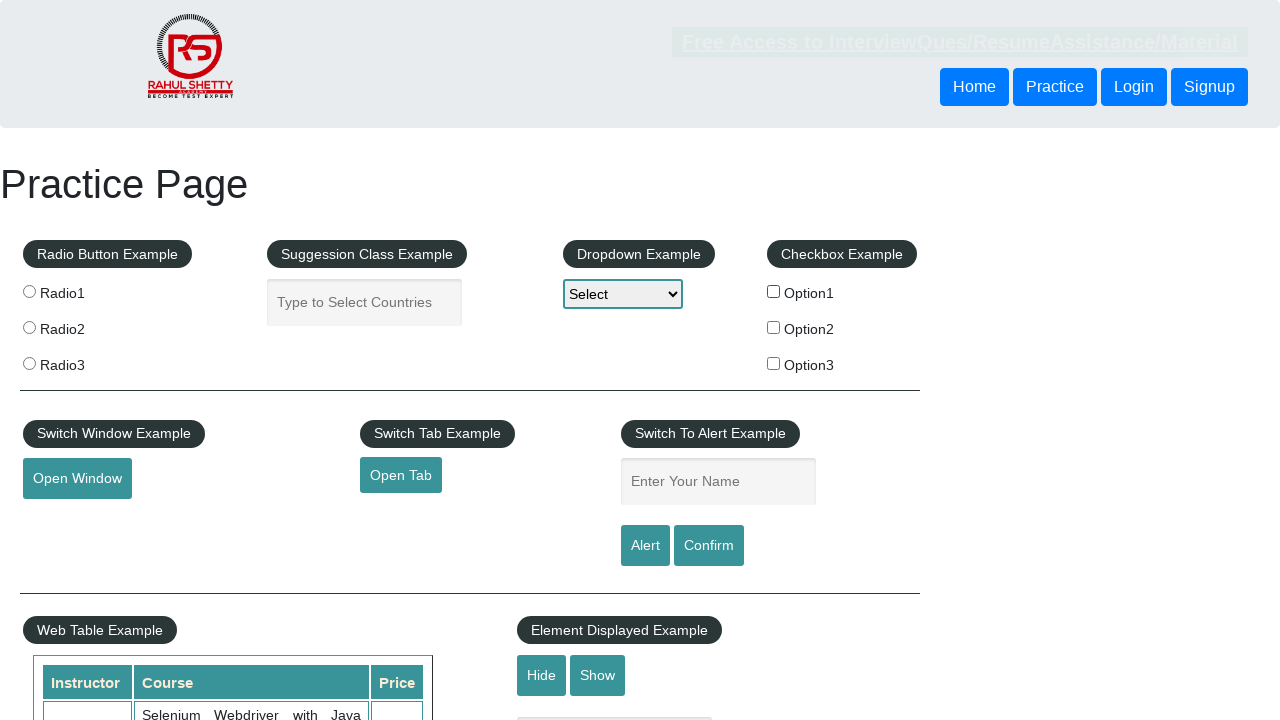

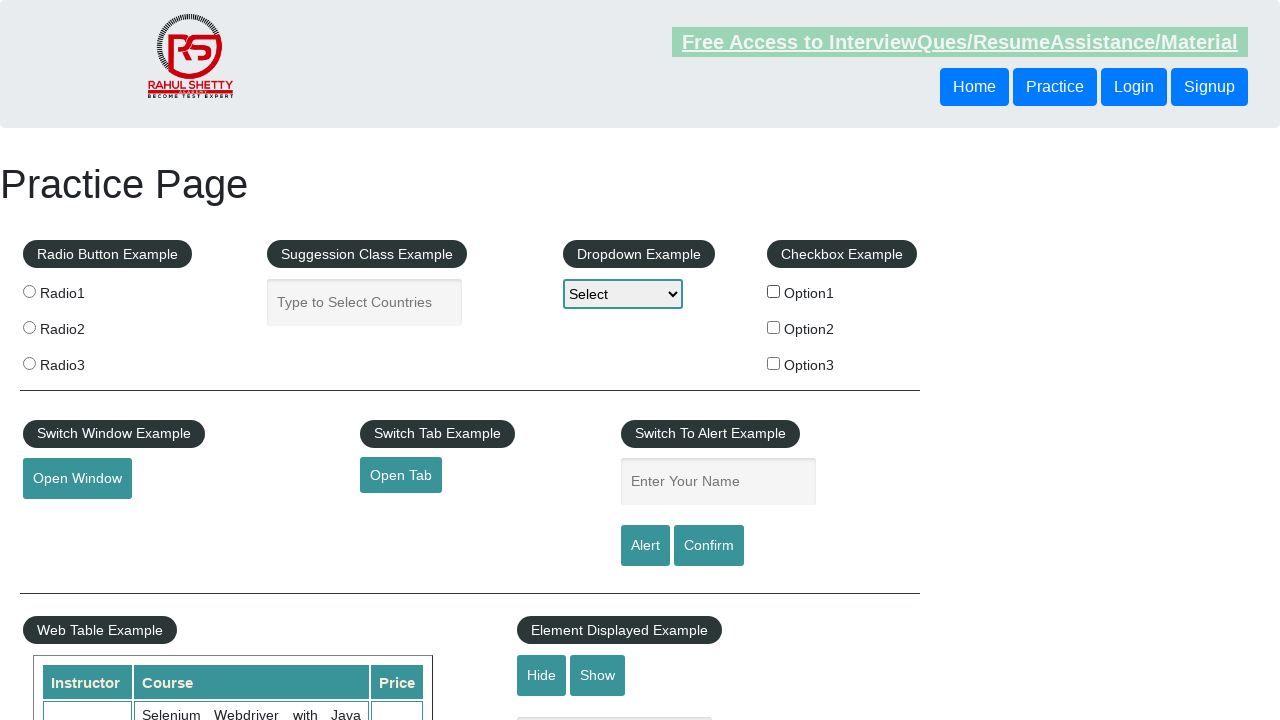